Tests browser navigation functionality including navigating to a URL, going back, going forward, and refreshing the page on the ParaBank demo website.

Starting URL: https://parabank.parasoft.com/parabank/register.htm

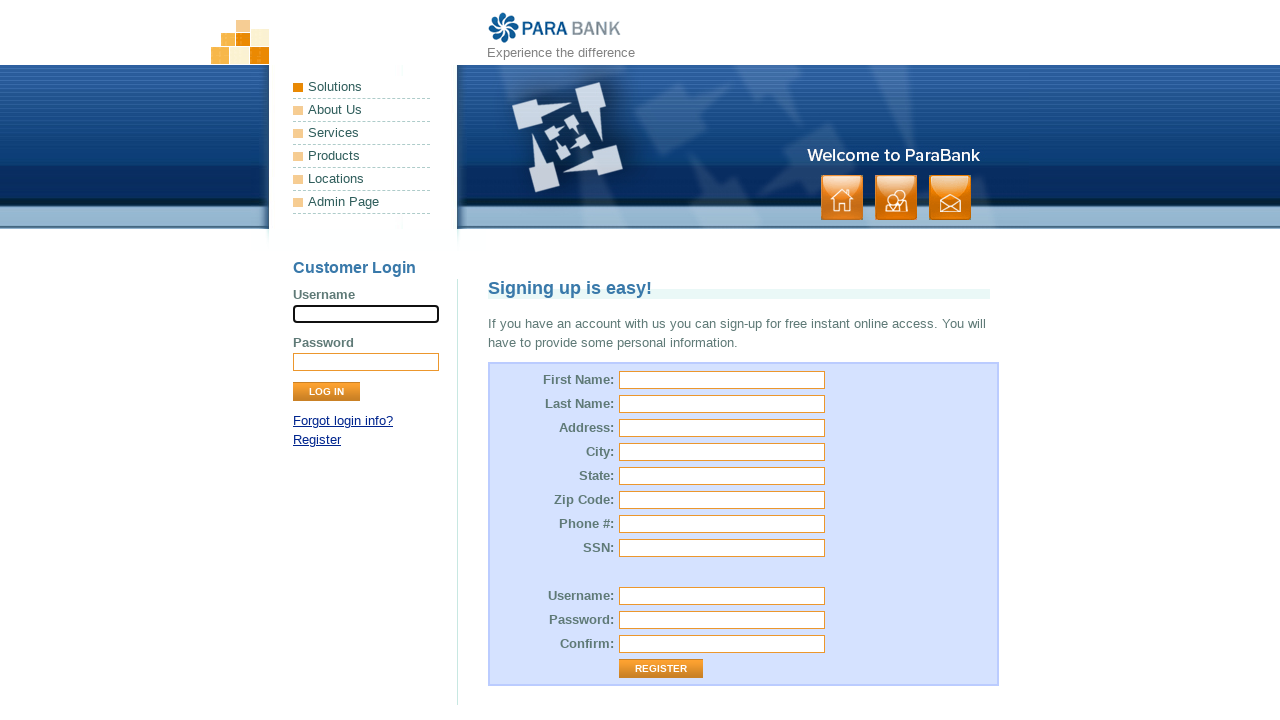

Navigated to ParaBank home page
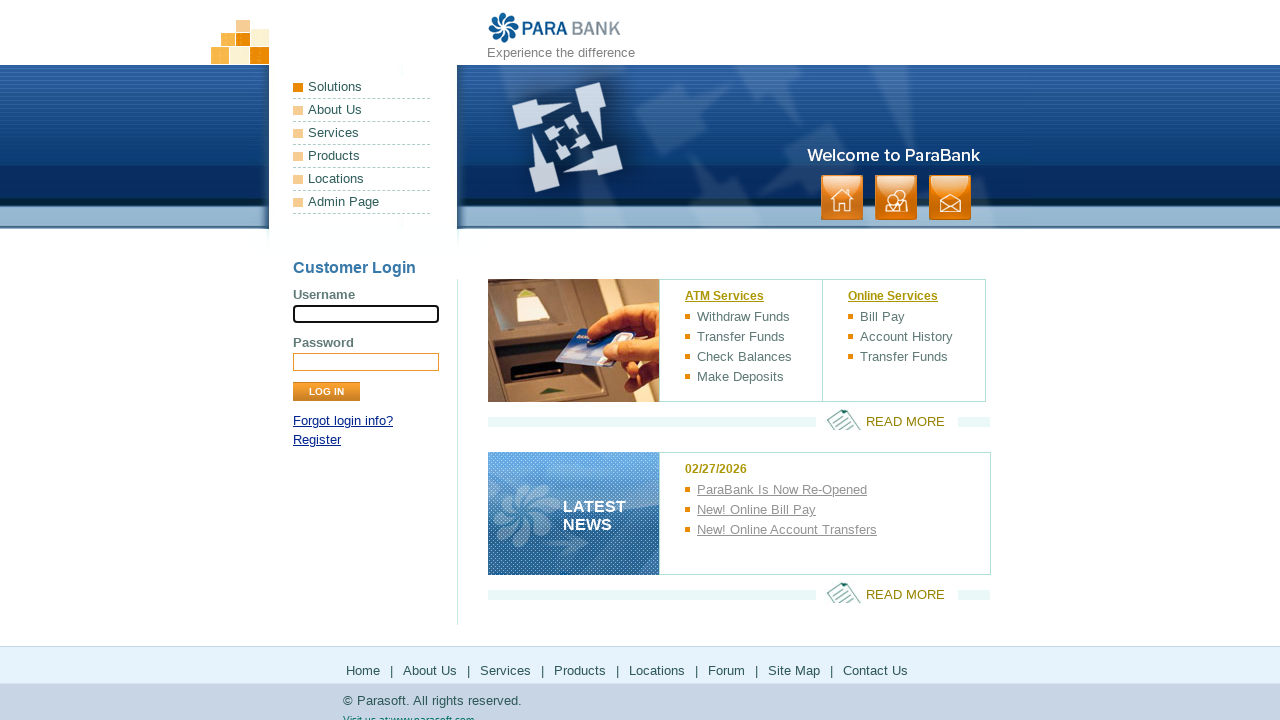

Navigated back to register page
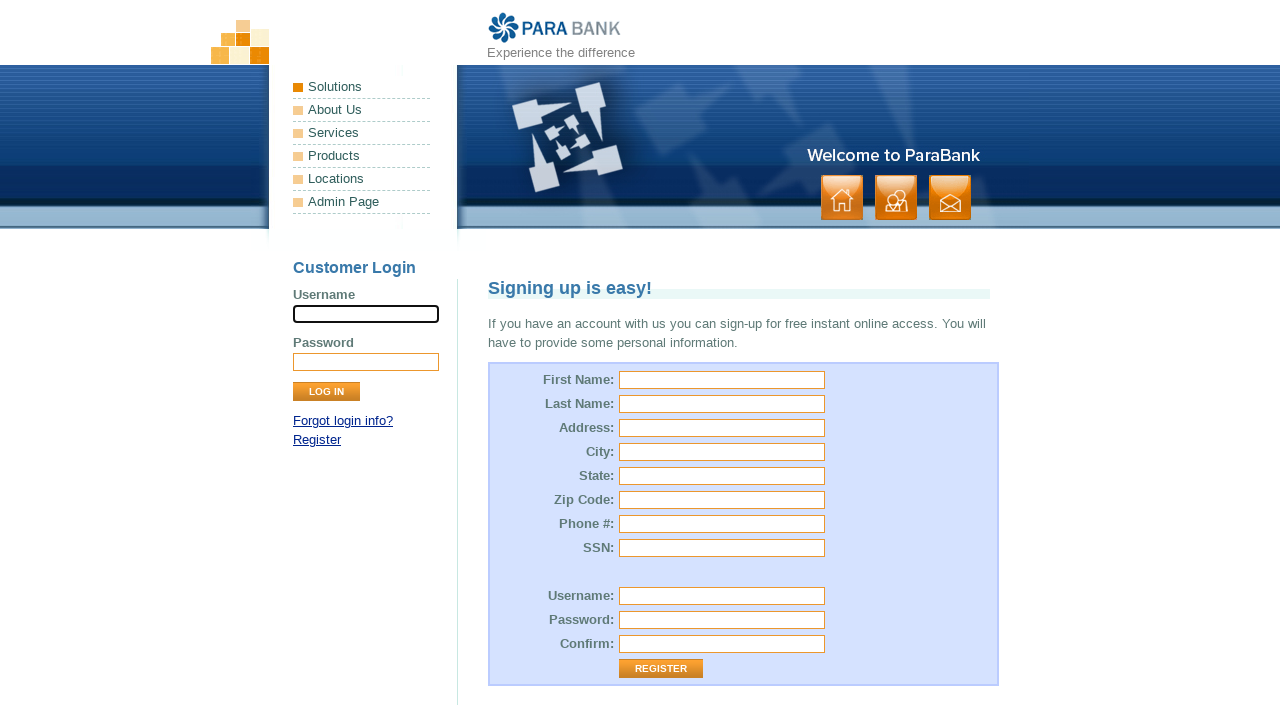

Navigated forward to home page
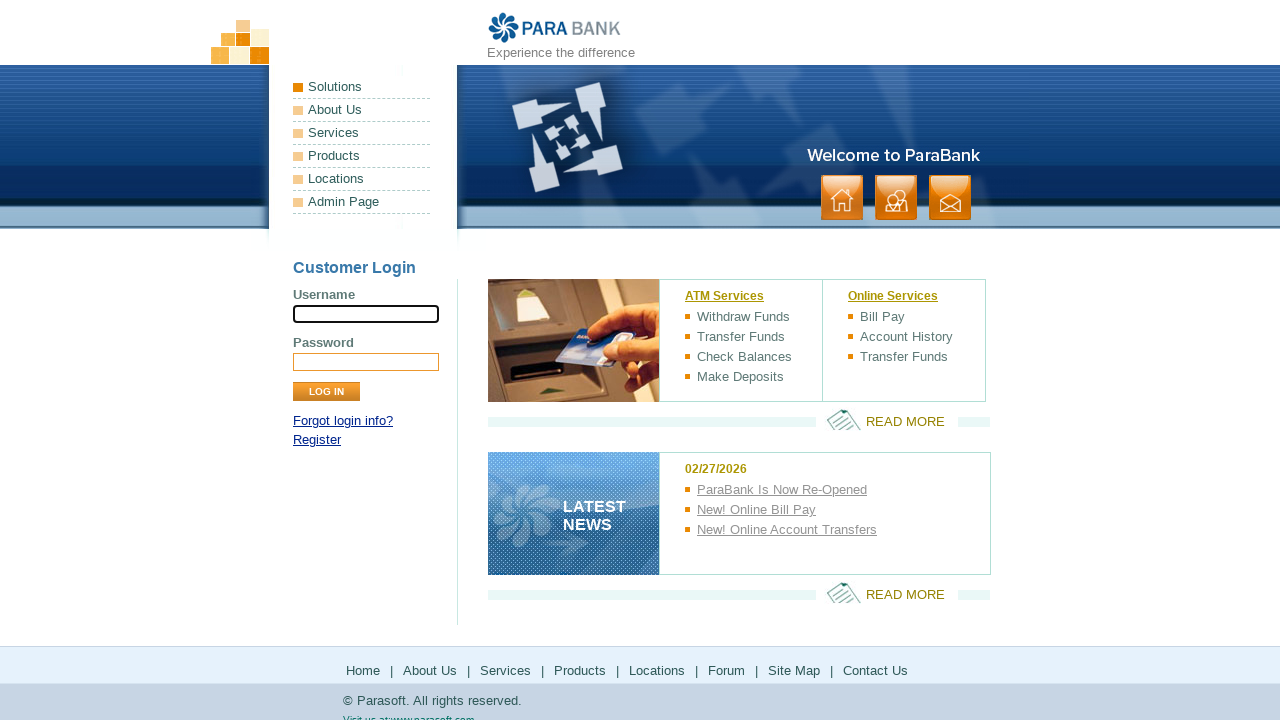

Refreshed the current page
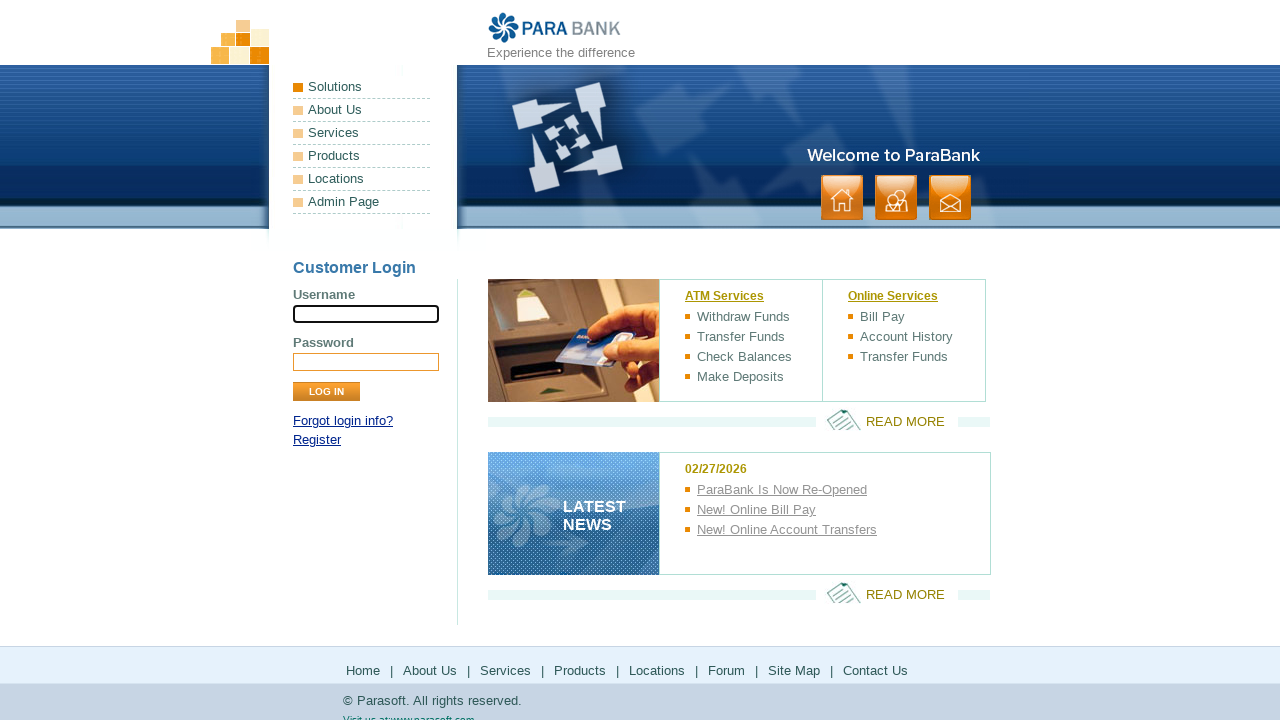

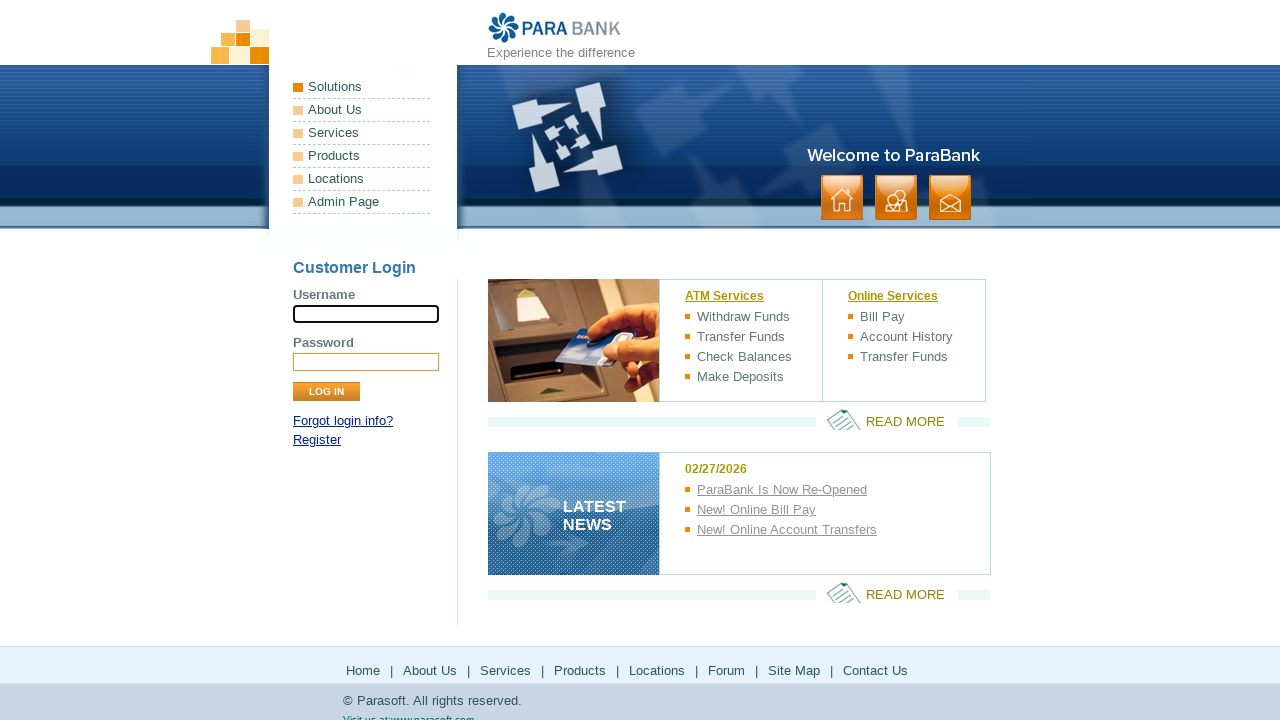